Tests form validation and submission by first verifying validation error, then filling all form fields and submitting successfully

Starting URL: https://www.lambdatest.com/selenium-playground/input-form-demo

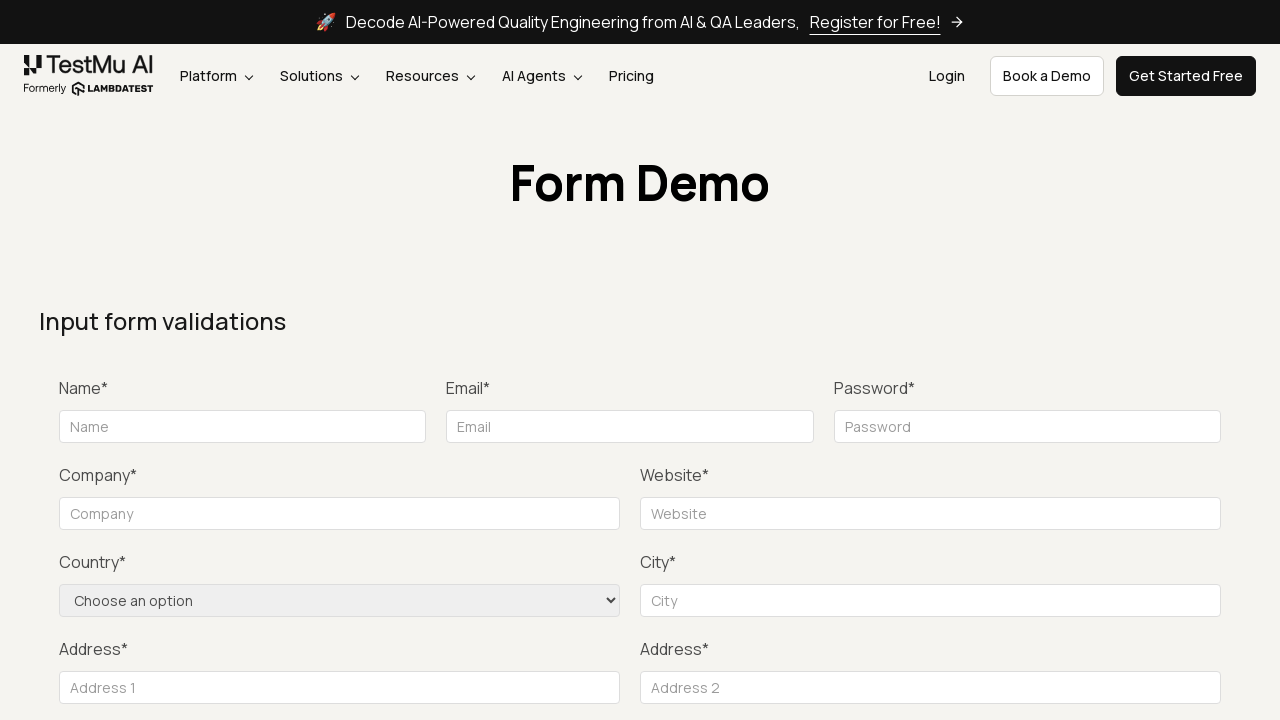

Clicked Submit button to trigger form validation at (1131, 360) on button:has-text('Submit')
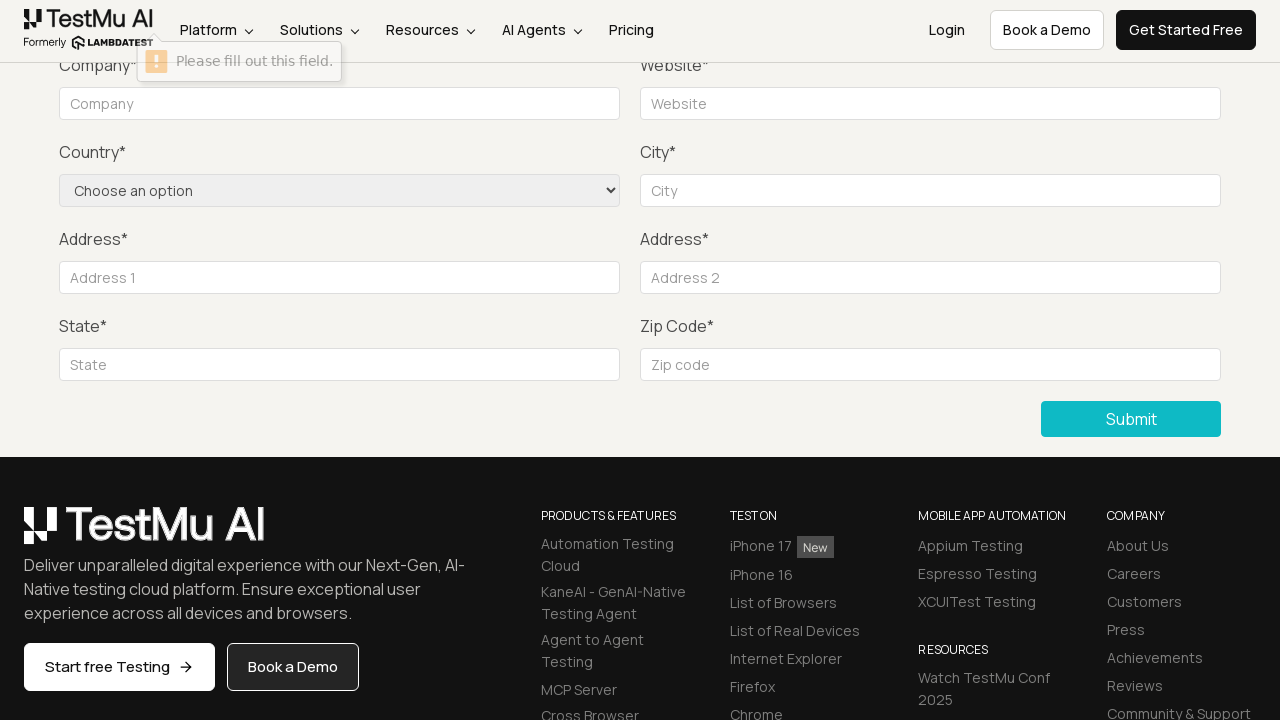

Filled name field with 'Gagan' on #name
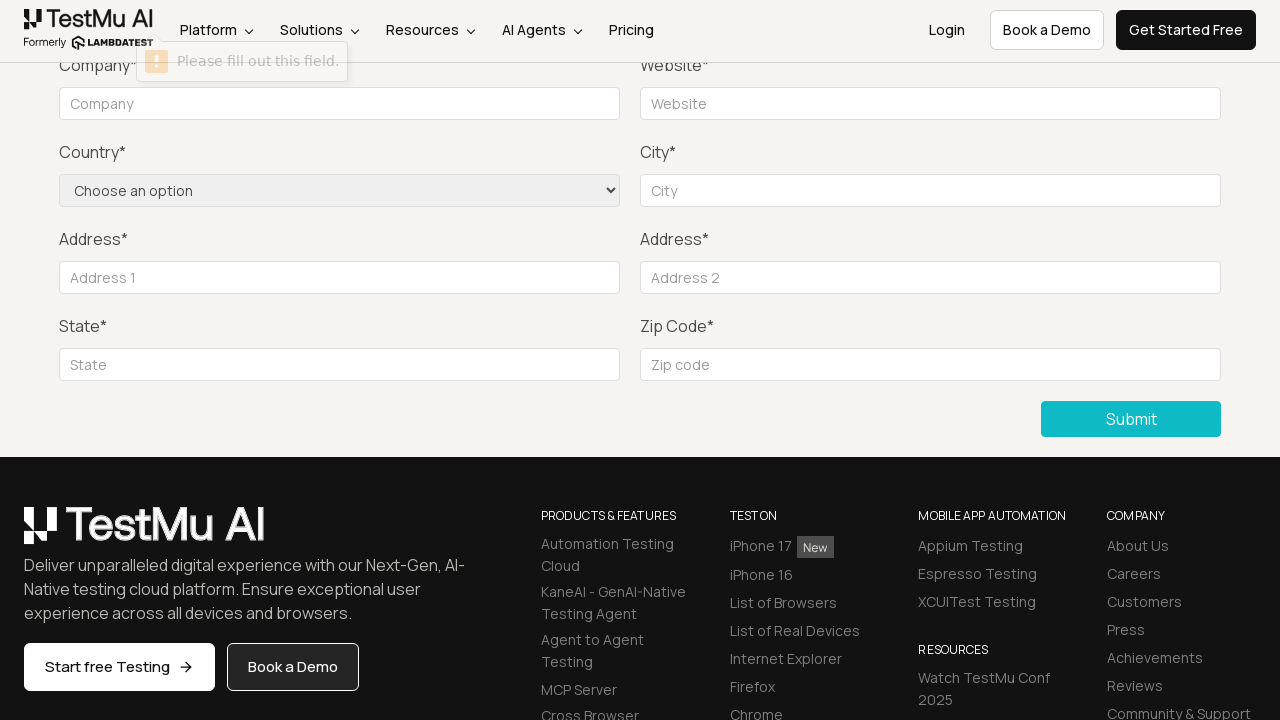

Filled email field with 'test@gmail.com' on #inputEmail4
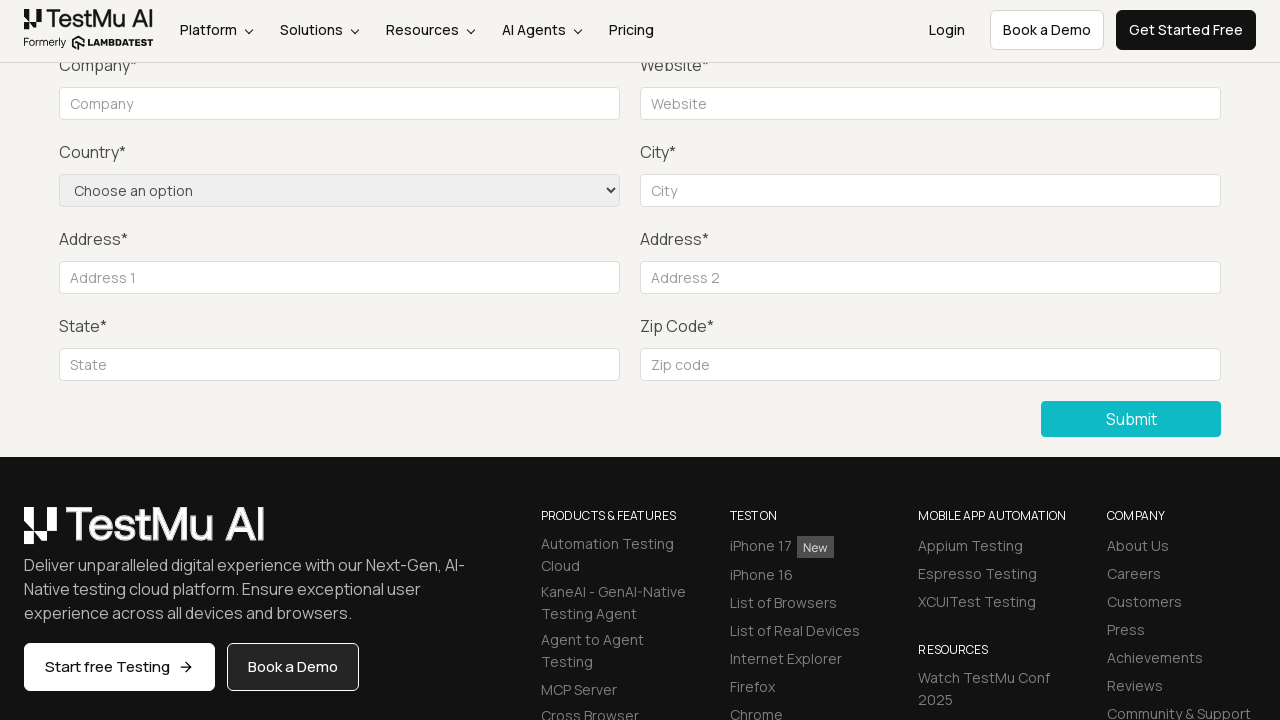

Filled password field with 'TestPassword' on #inputPassword4
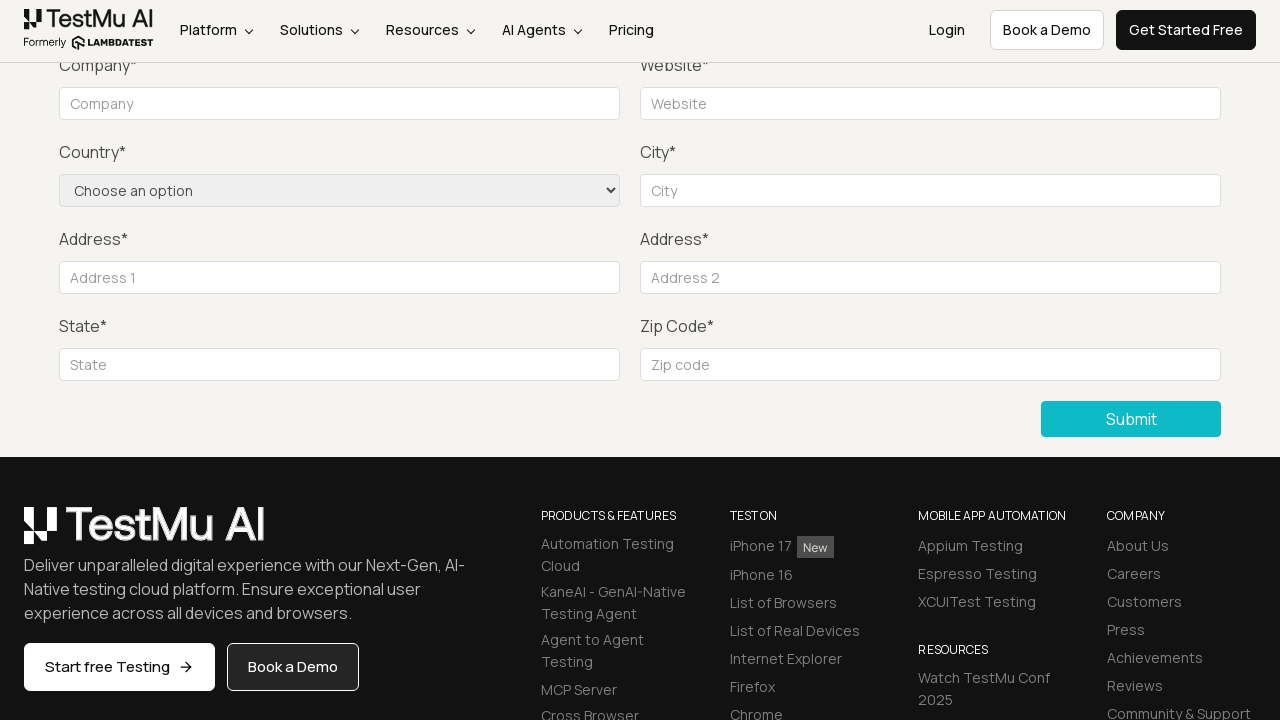

Filled company field with 'Lambda Company' on #company
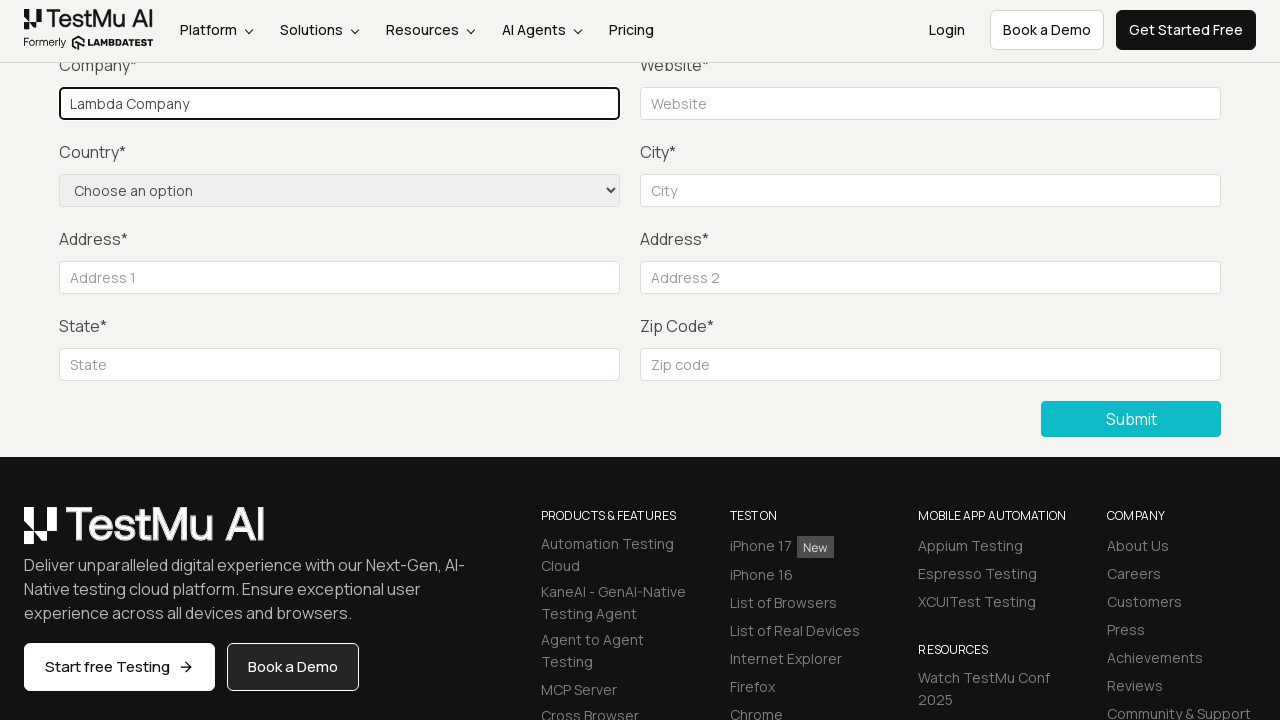

Filled website name field with 'www.test.com' on #websitename
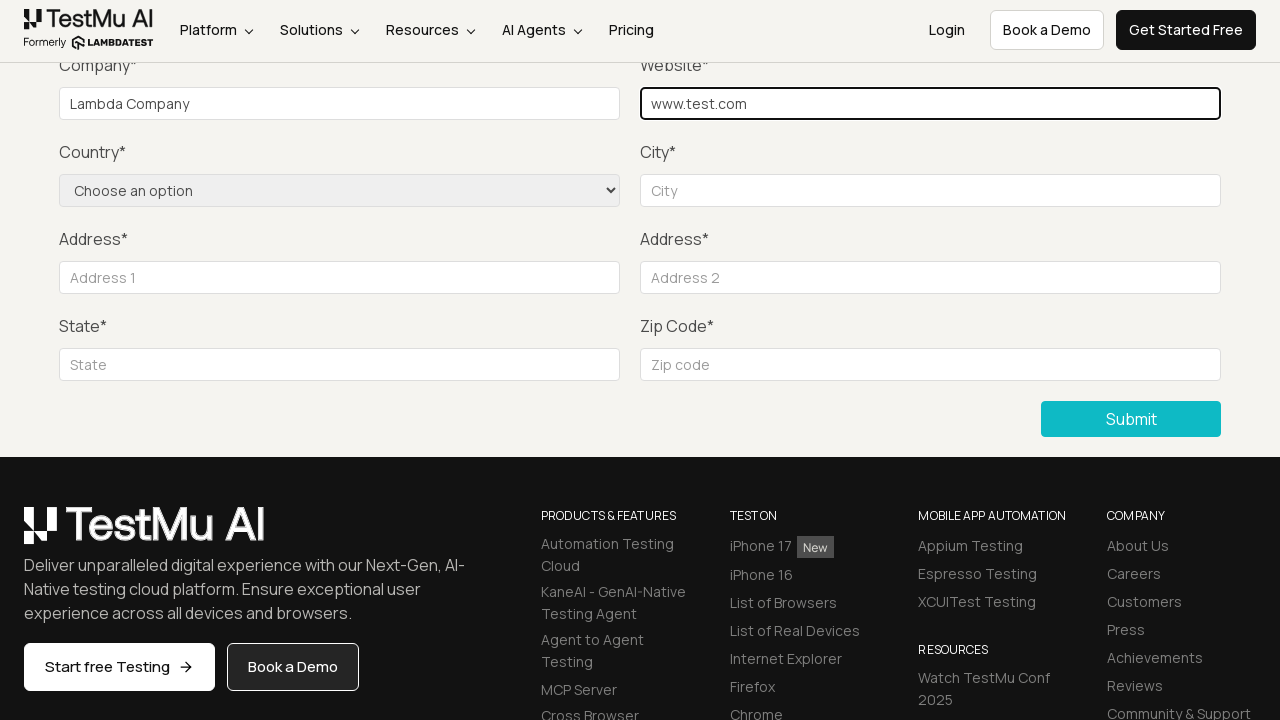

Selected 'United States' from country dropdown on select[name='country']
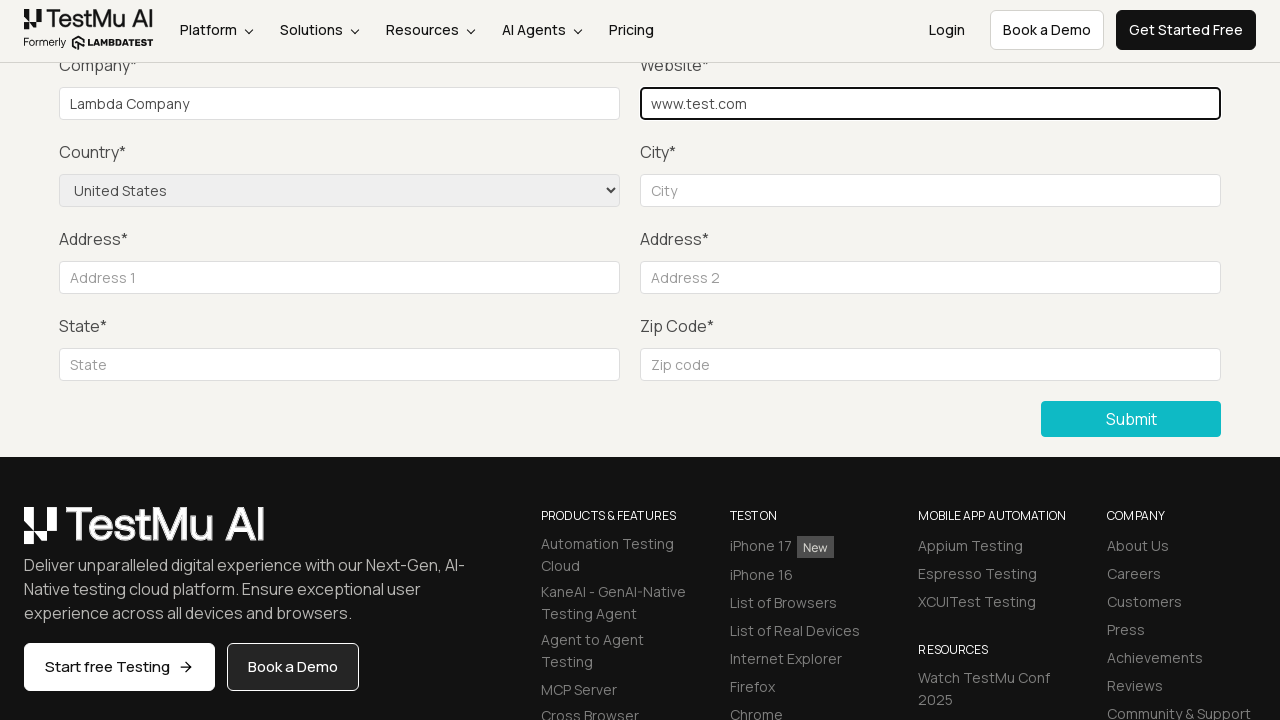

Filled city field with 'Edison' on #inputCity
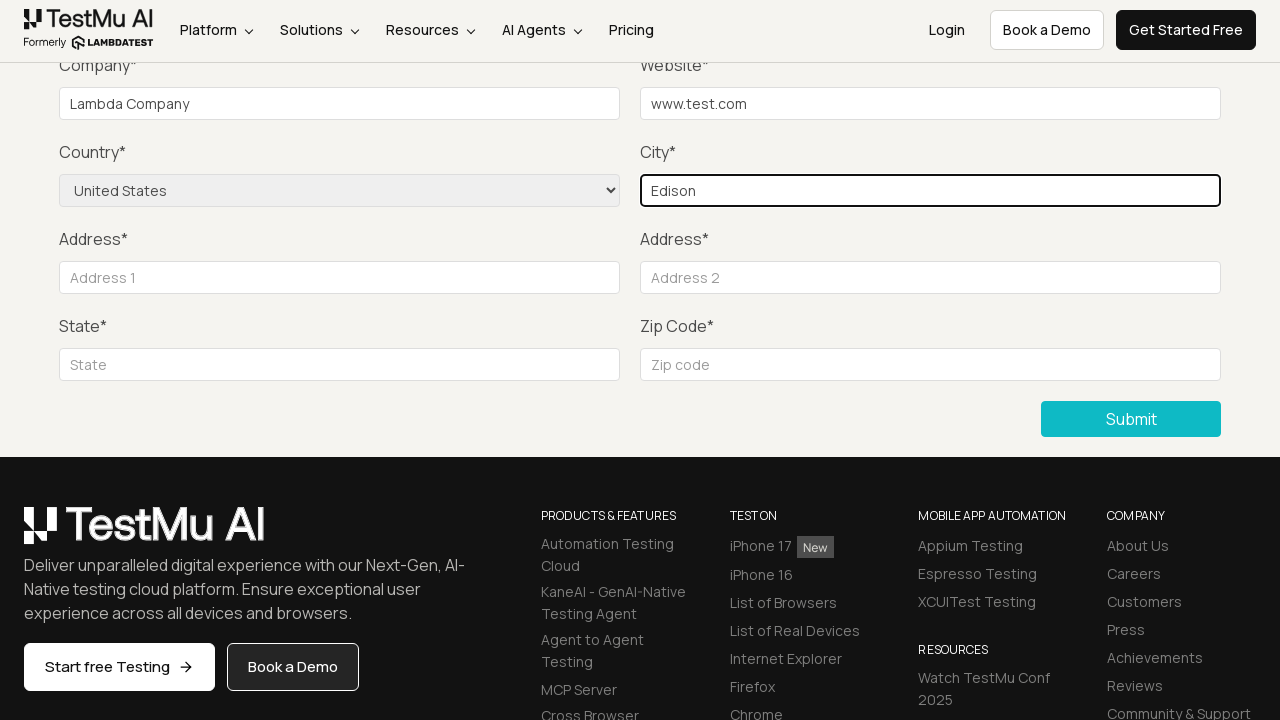

Filled address 1 field with 'Edison street' on #inputAddress1
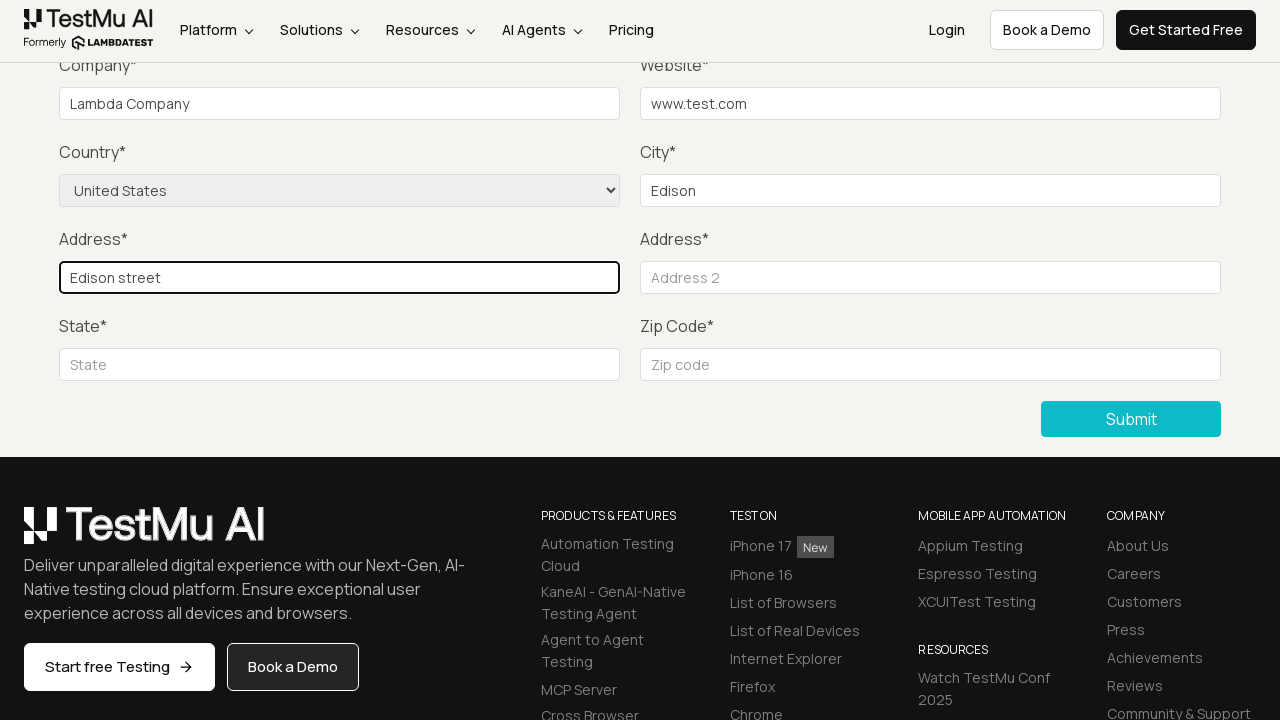

Filled address 2 field with 'Edison street2' on #inputAddress2
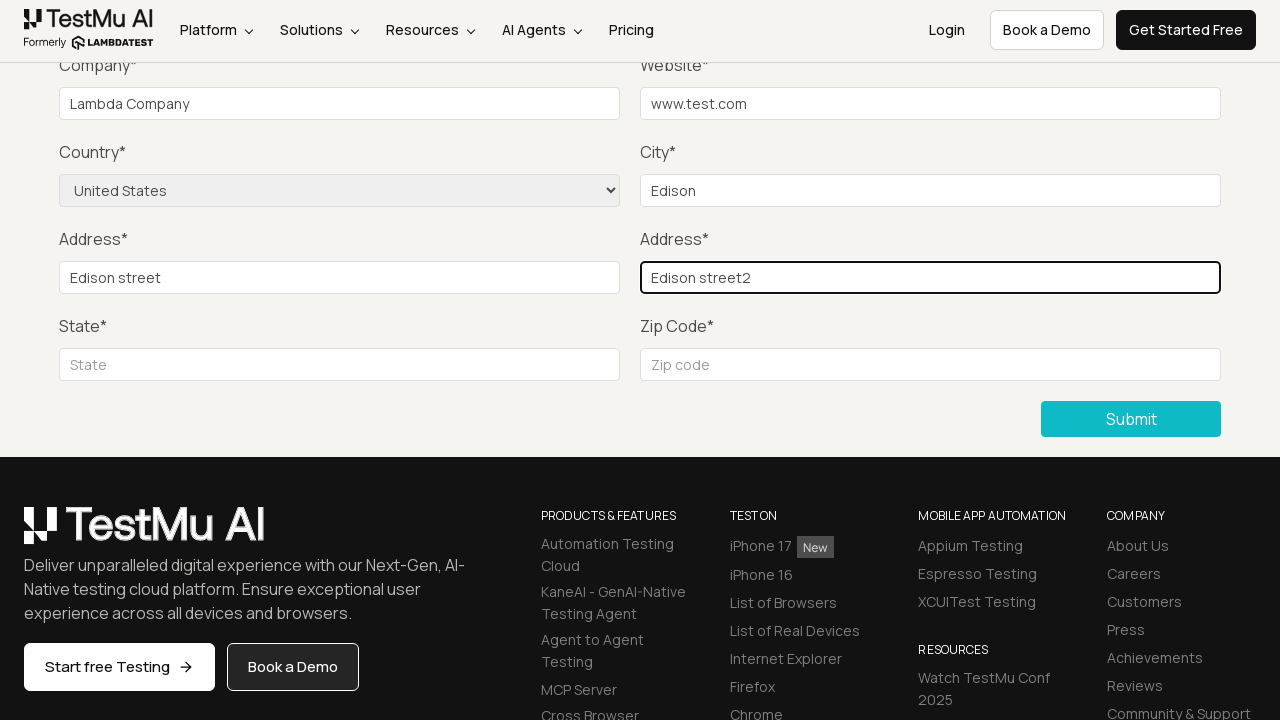

Filled state field with 'New York' on #inputState
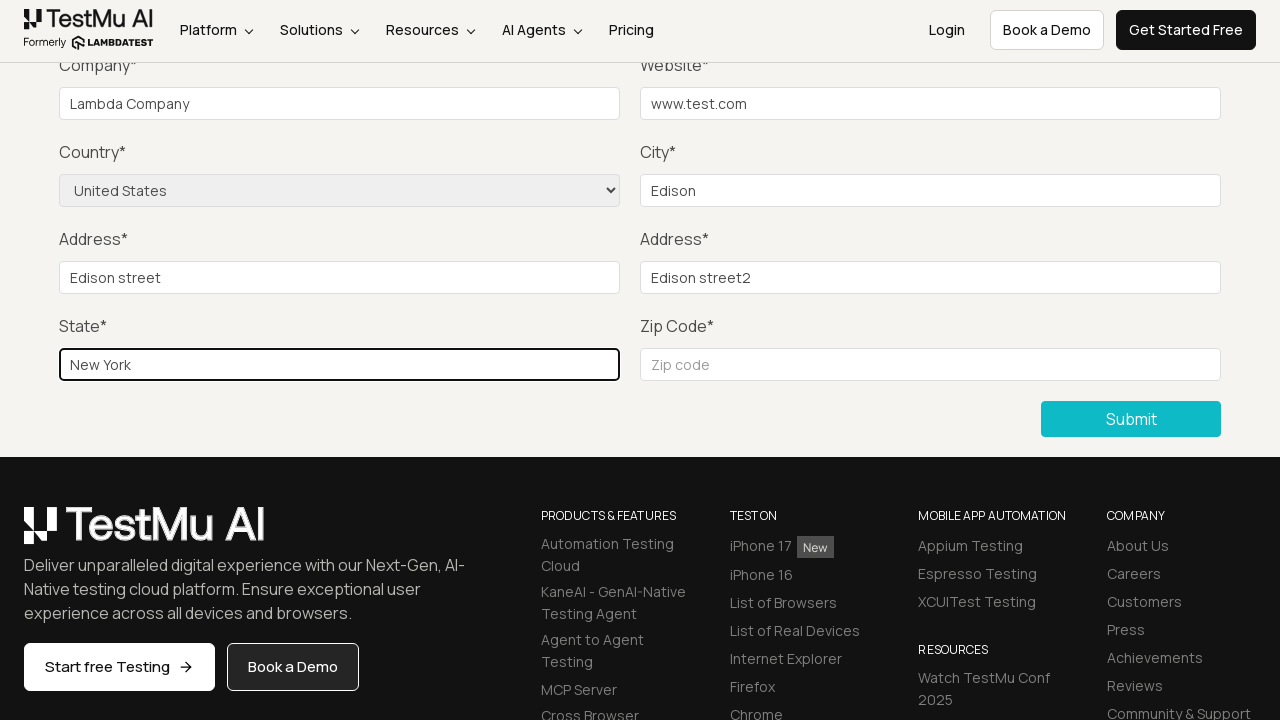

Filled zip code field with '06850' on #inputZip
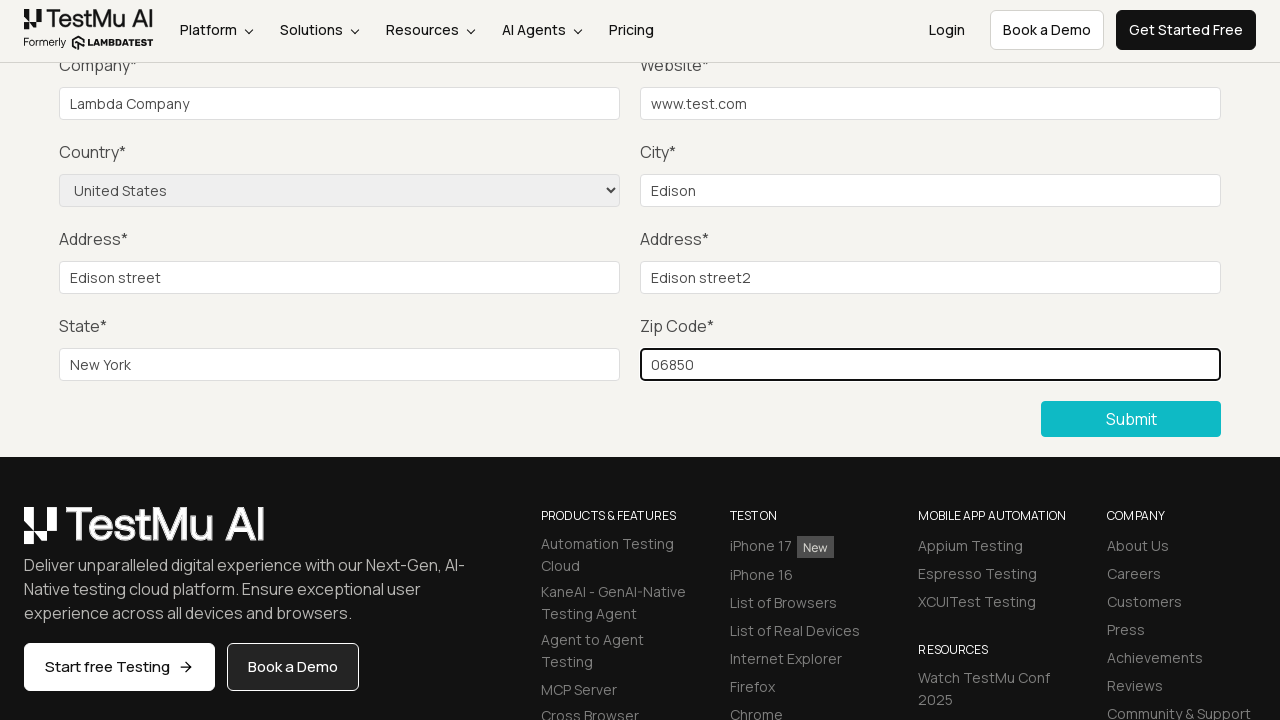

Clicked Submit button to submit the completed form at (1131, 419) on button:has-text('Submit')
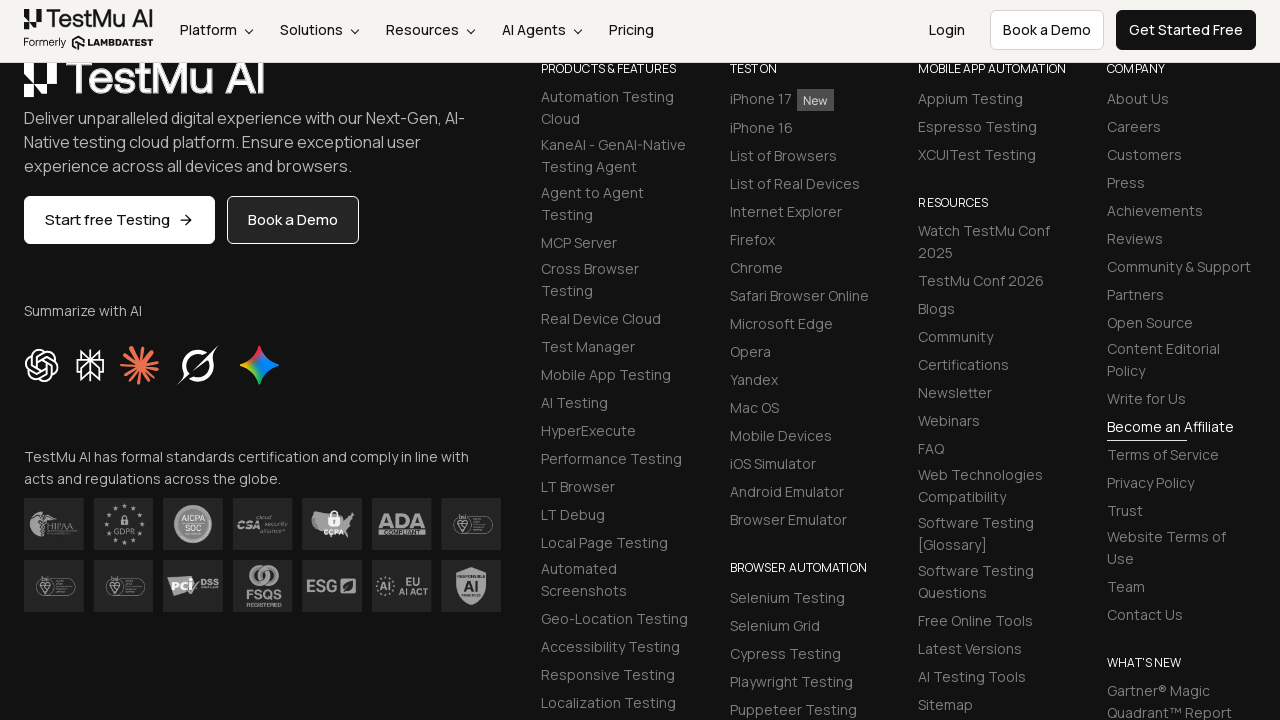

Form submission successful - success message displayed
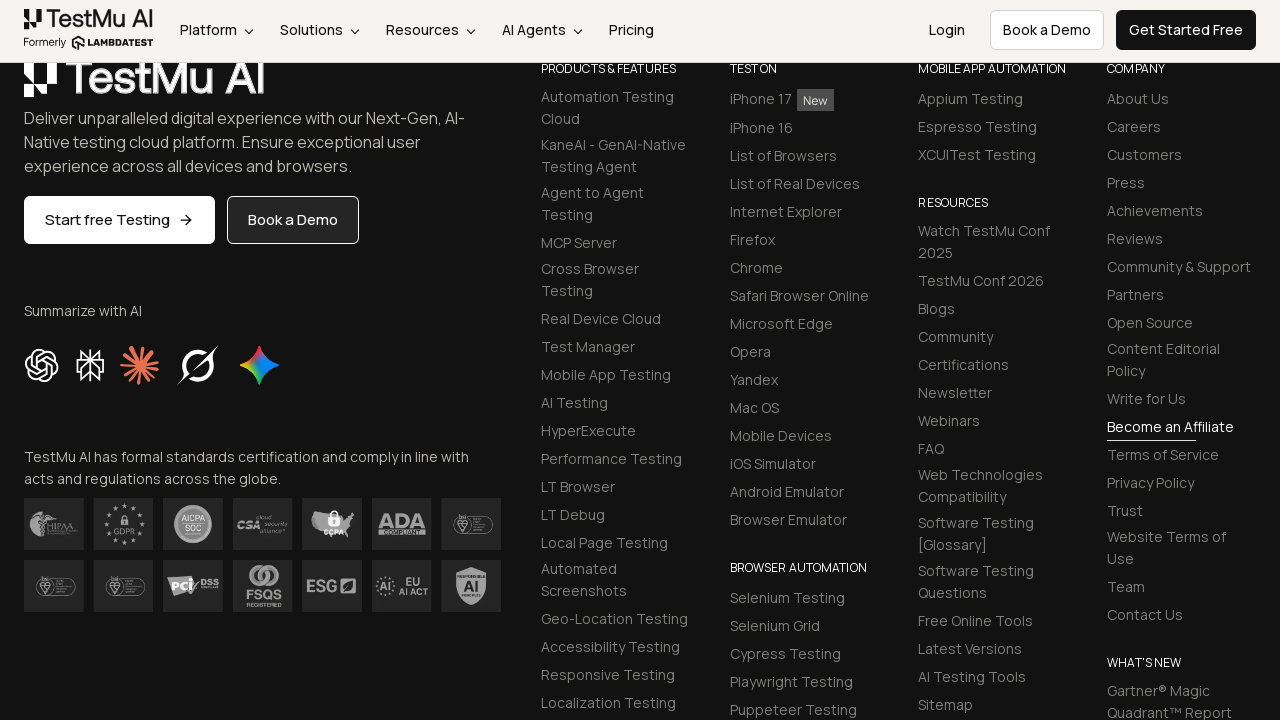

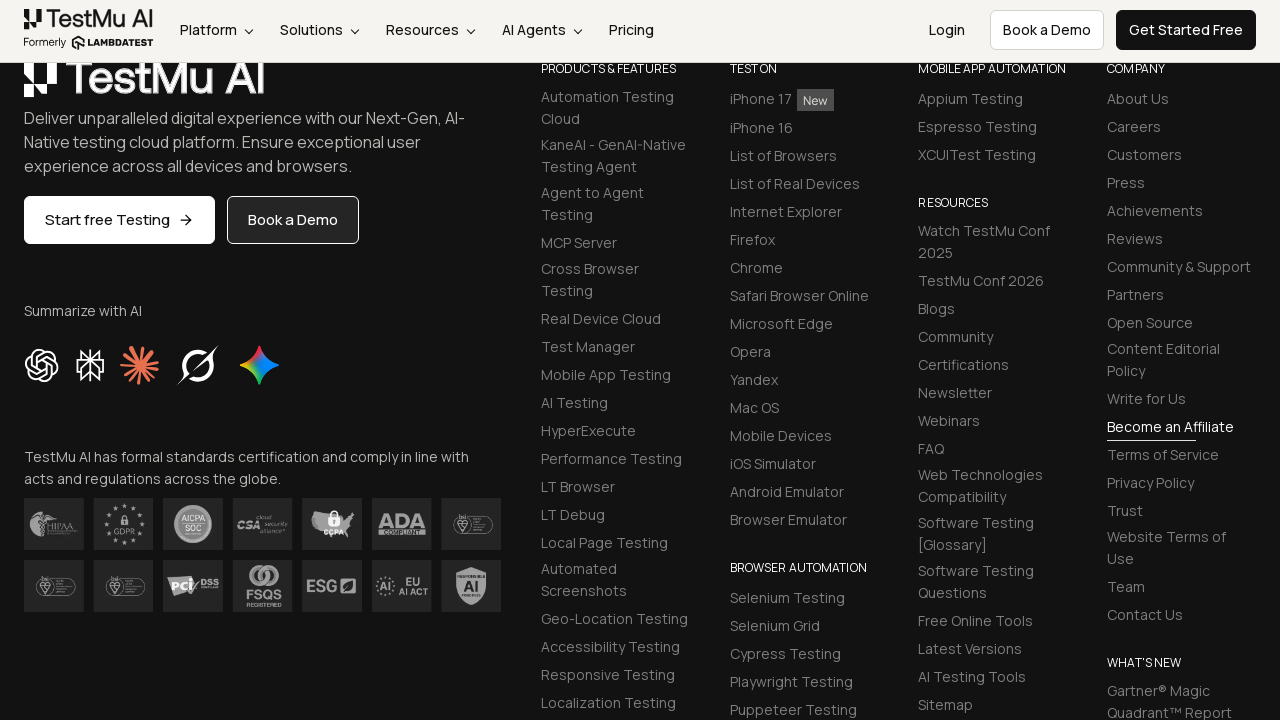